Tests the Contact Us functionality by opening the contact modal, filling in email, name, and message fields, then submitting the form

Starting URL: https://www.demoblaze.com/

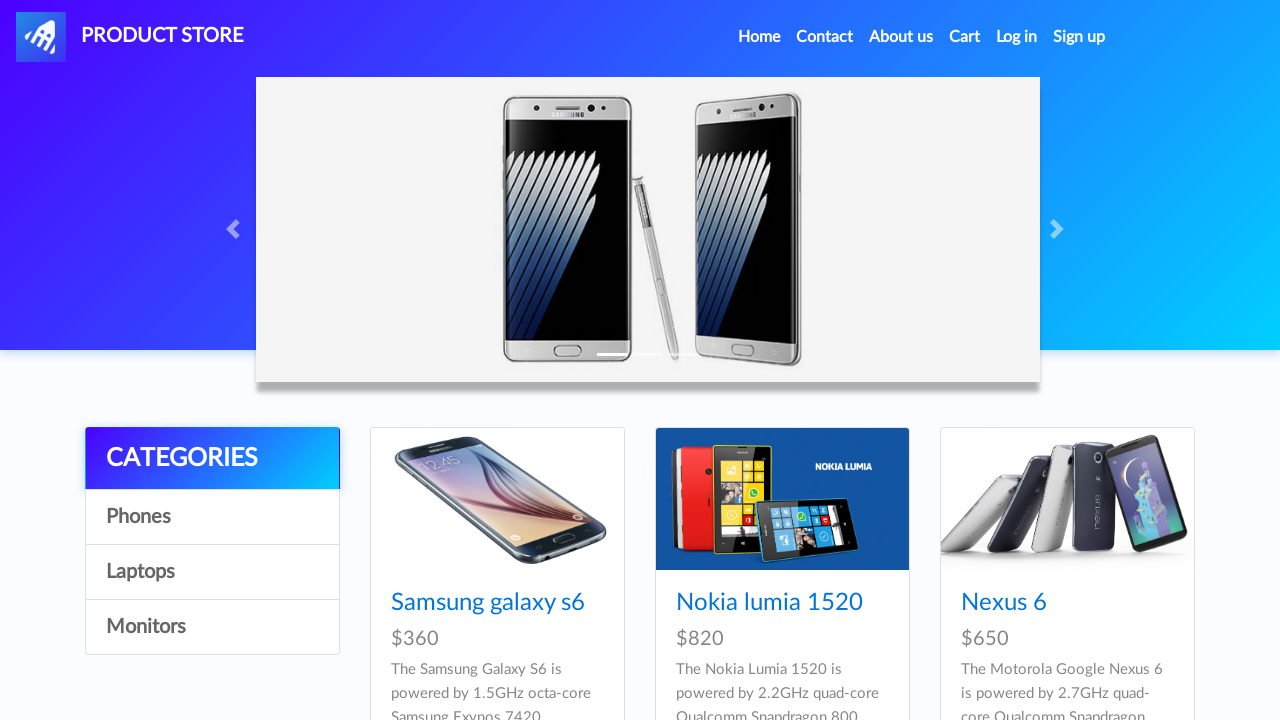

Clicked Contact link in navigation at (825, 37) on xpath=//div[@id='navbarExample']//ul//li[2]//a[@class='nav-link']
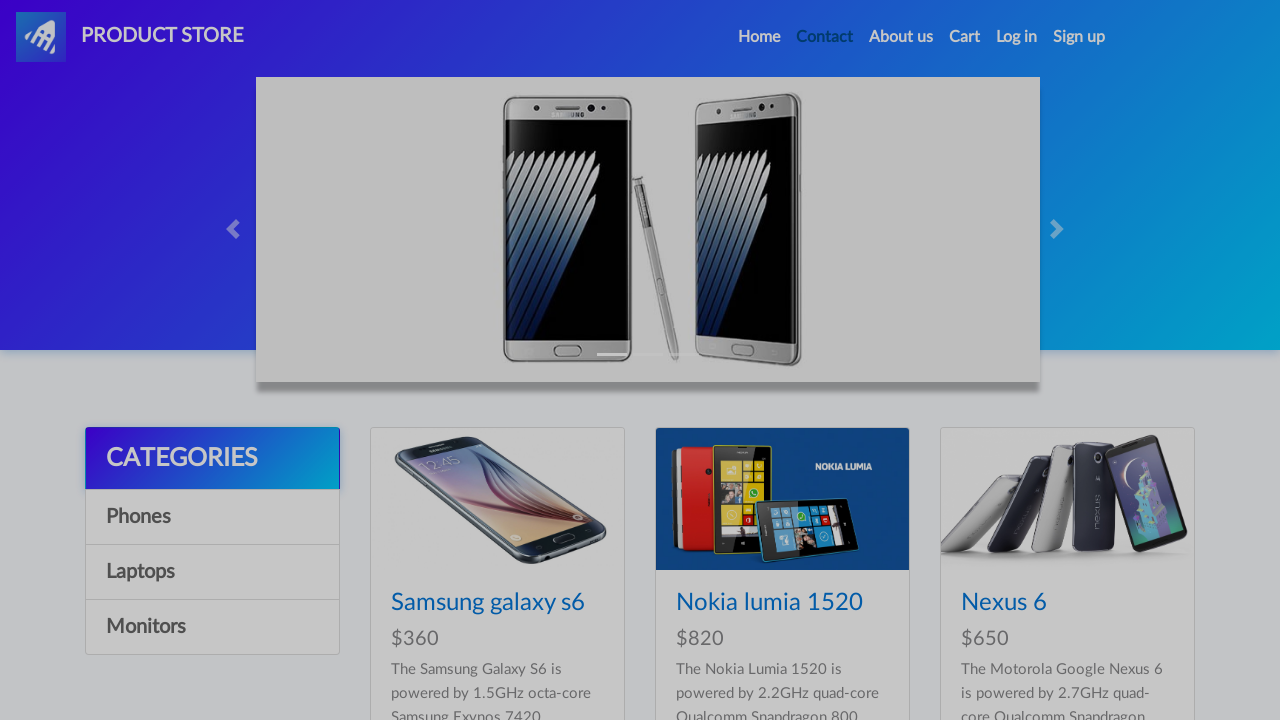

Contact modal appeared with email field visible
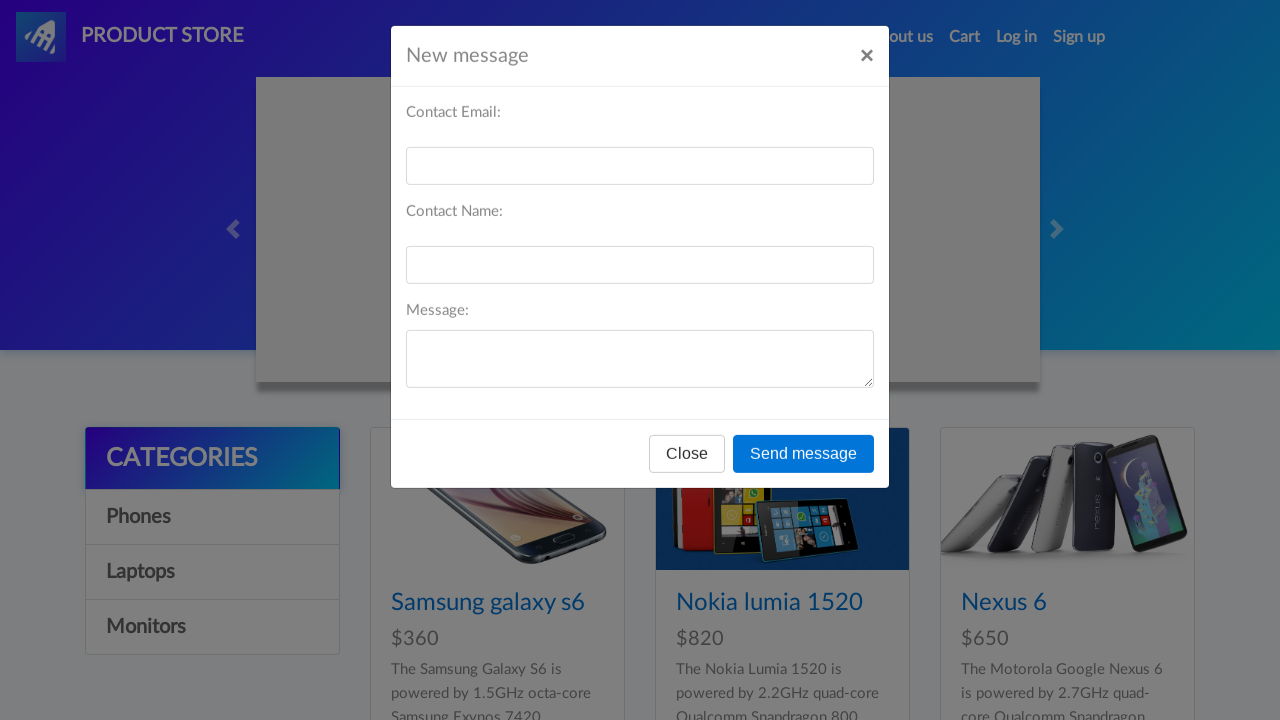

Filled email field with 'johndoe2024@example.com' on #recipient-email
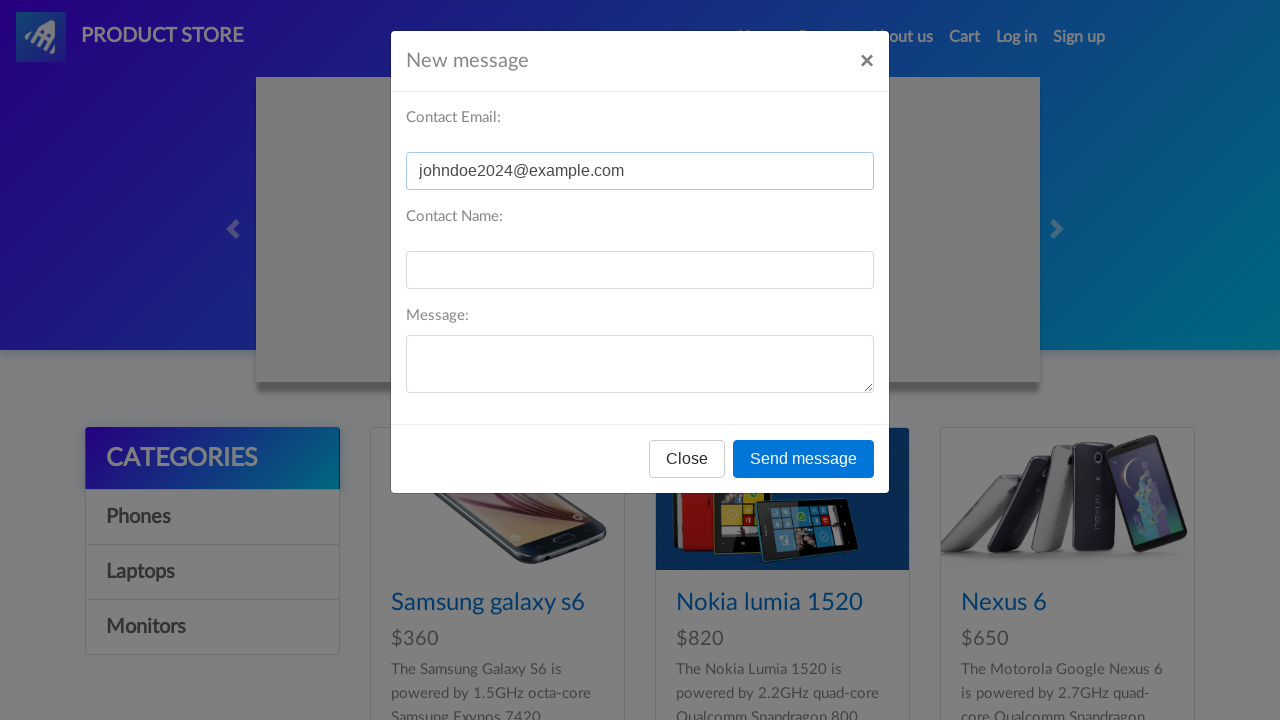

Filled name field with 'John Doe' on #recipient-name
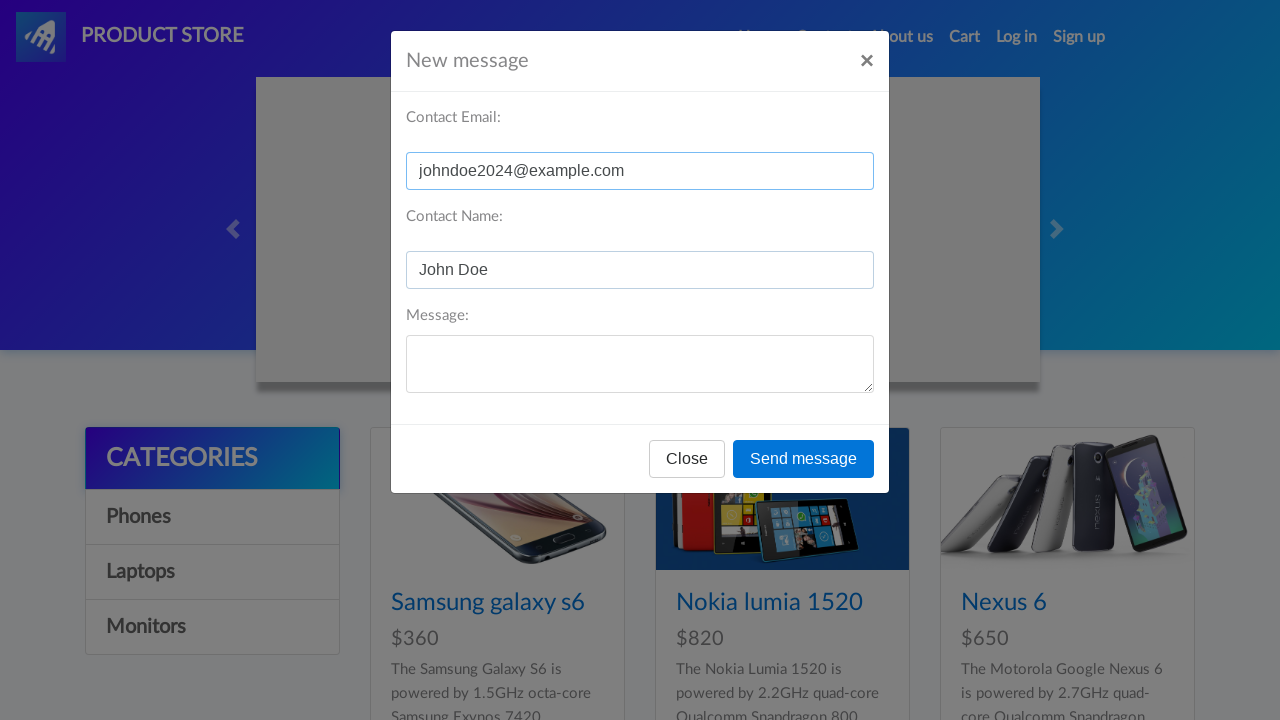

Filled message field with test message on #message-text
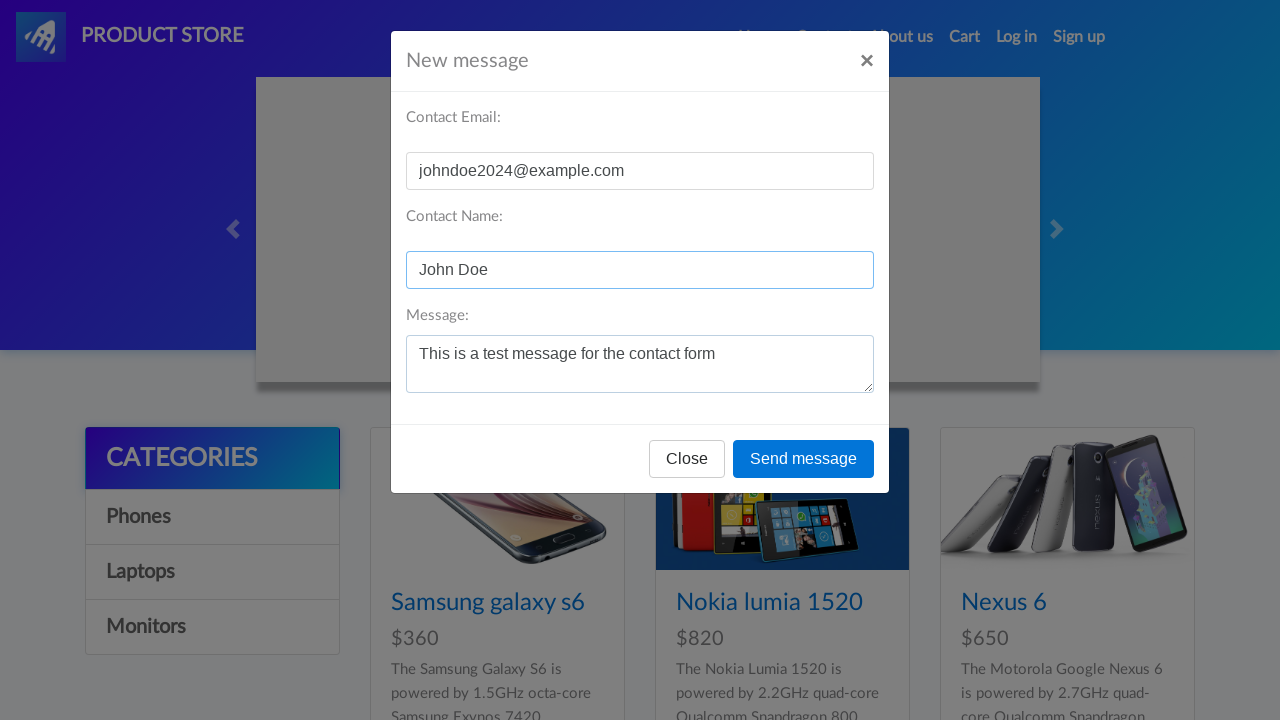

Send button is visible and clickable
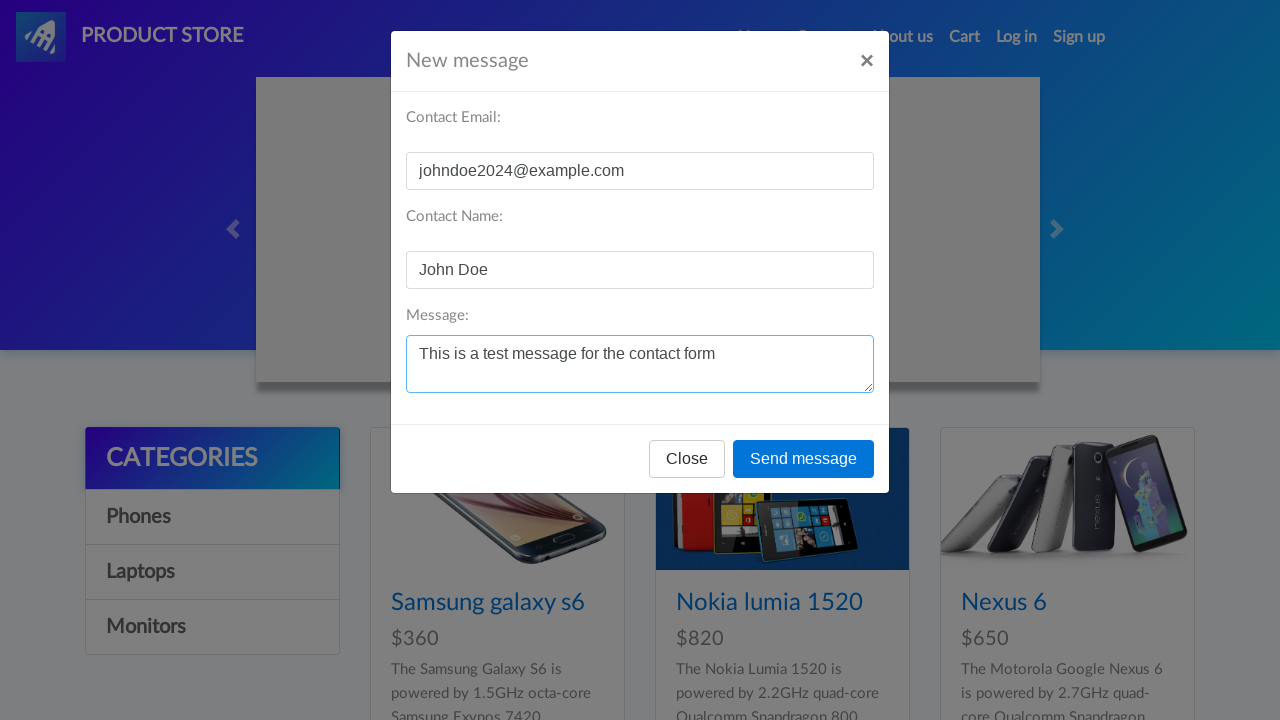

Clicked send button to submit contact form at (804, 459) on xpath=//div[@id='exampleModal']//div//div//div[@class='modal-footer']//button[@c
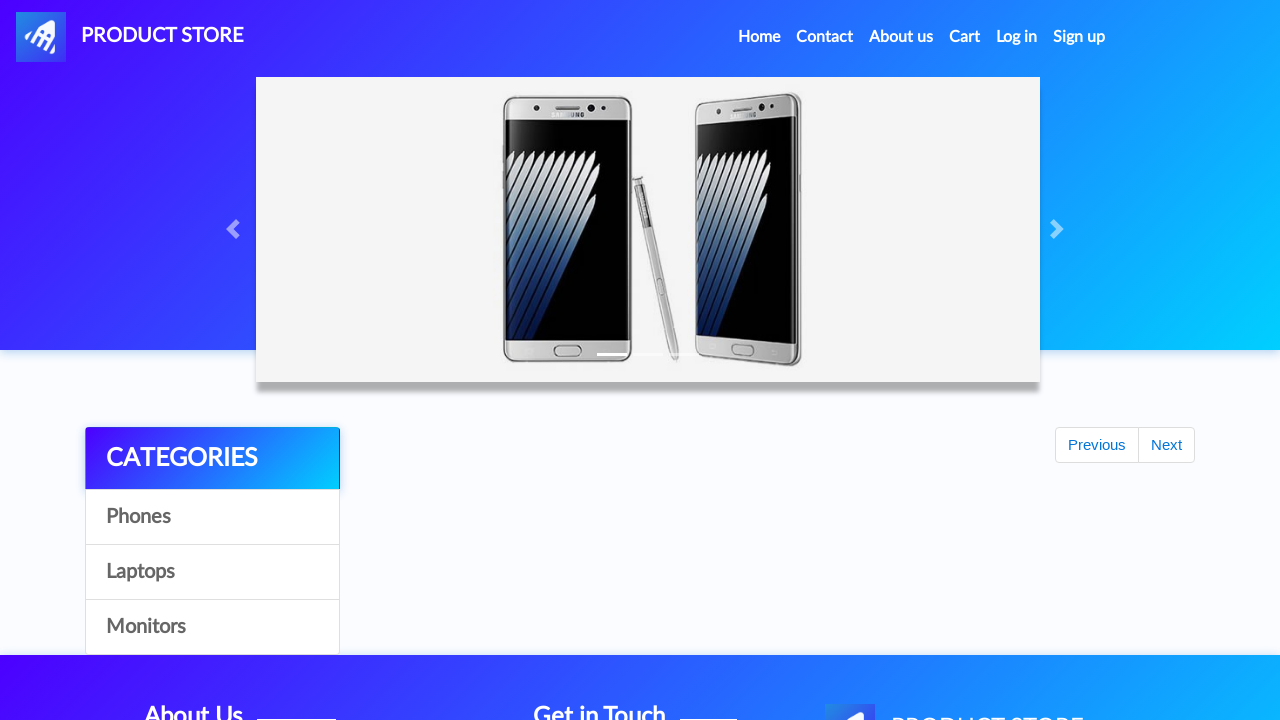

Waited 1 second for alert confirmation
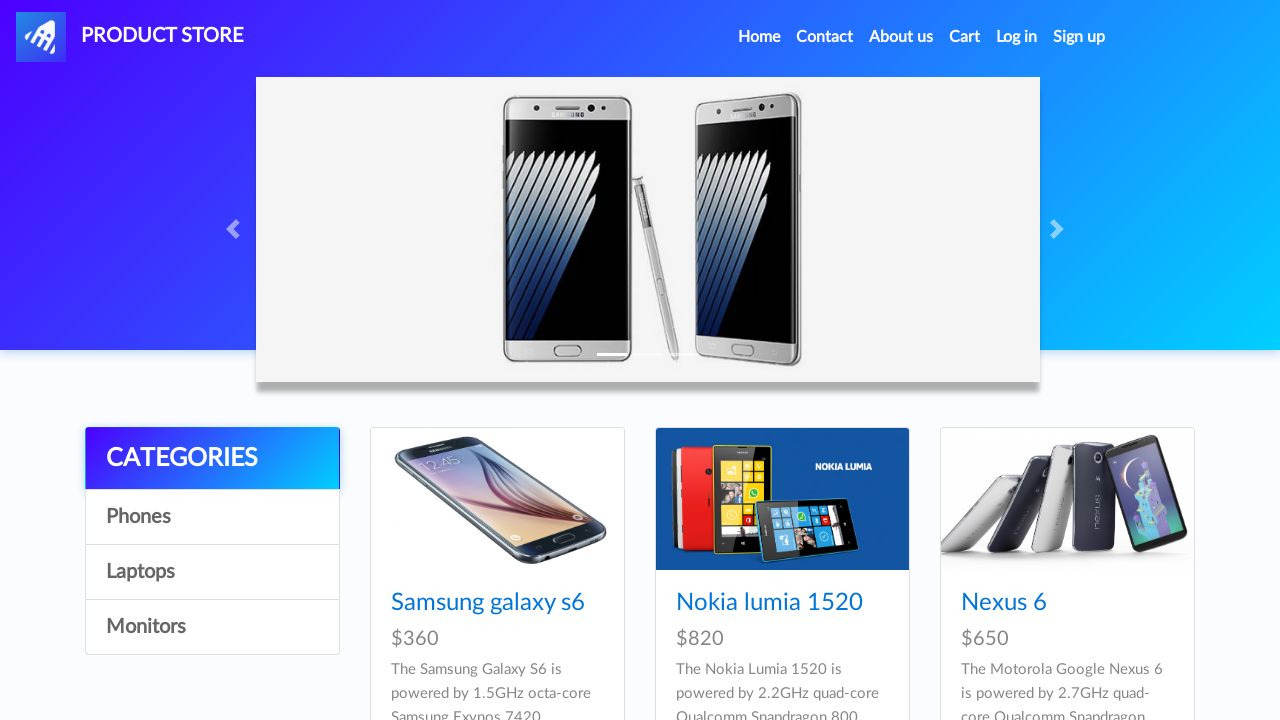

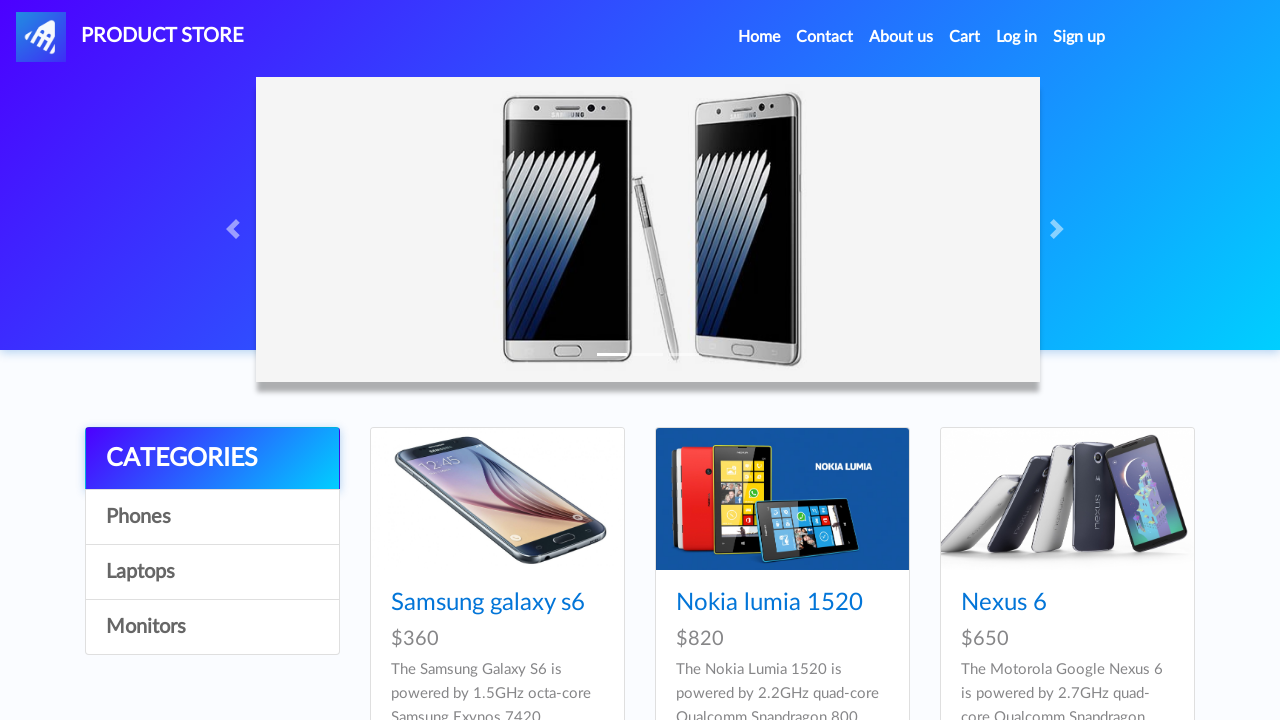